Tests resizing functionality by dragging the resize handle to make an element larger

Starting URL: https://demoqa.com/resizable

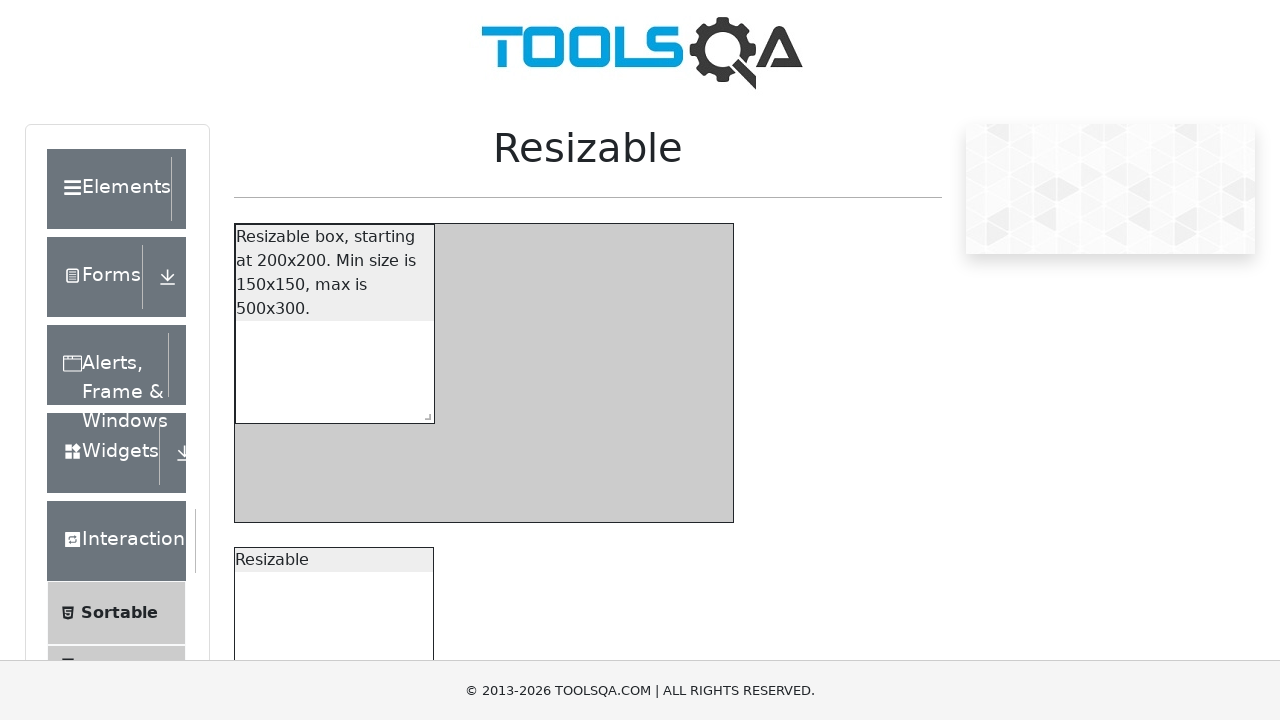

Located and waited for resize handle to be visible
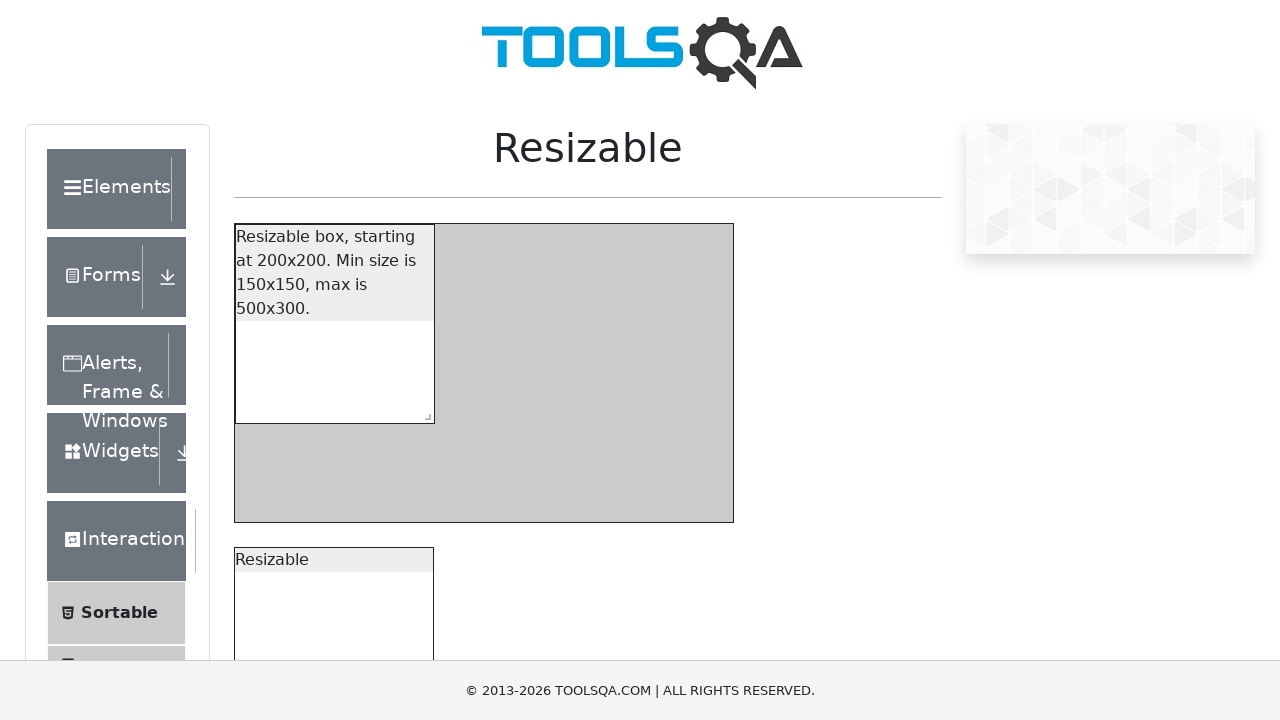

Retrieved bounding box coordinates of resize handle
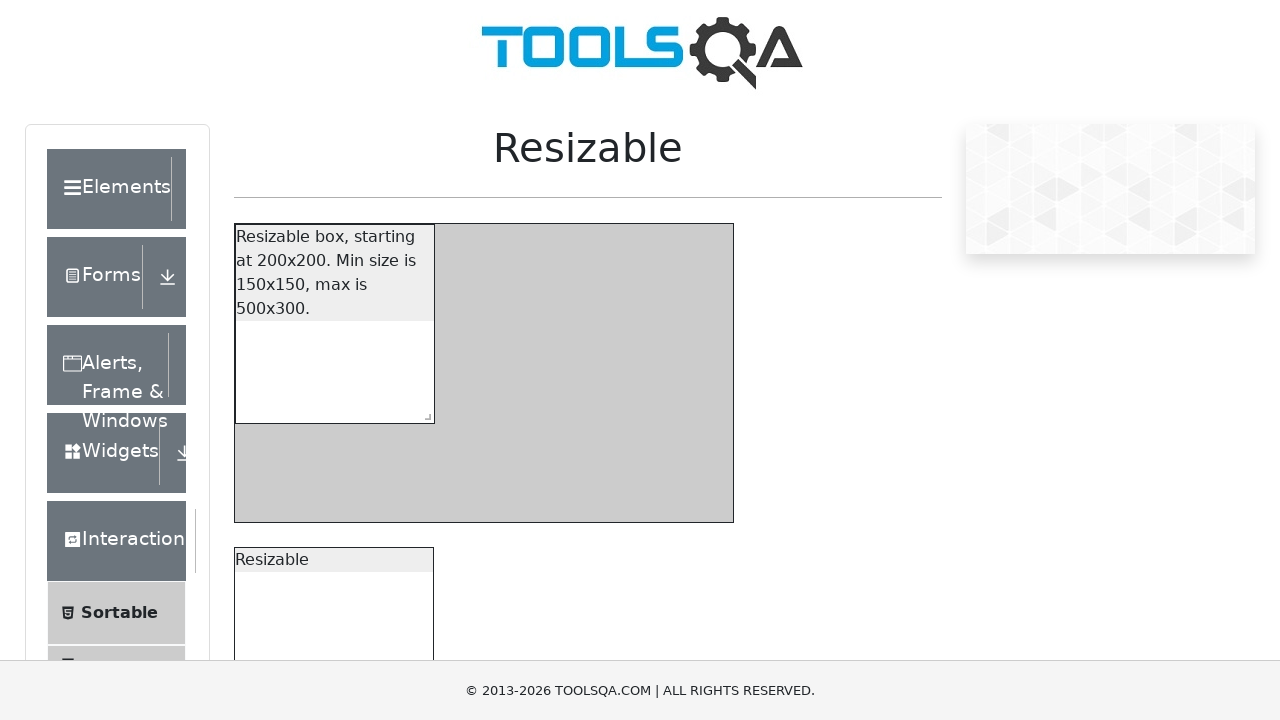

Moved mouse to center of resize handle at (424, 413)
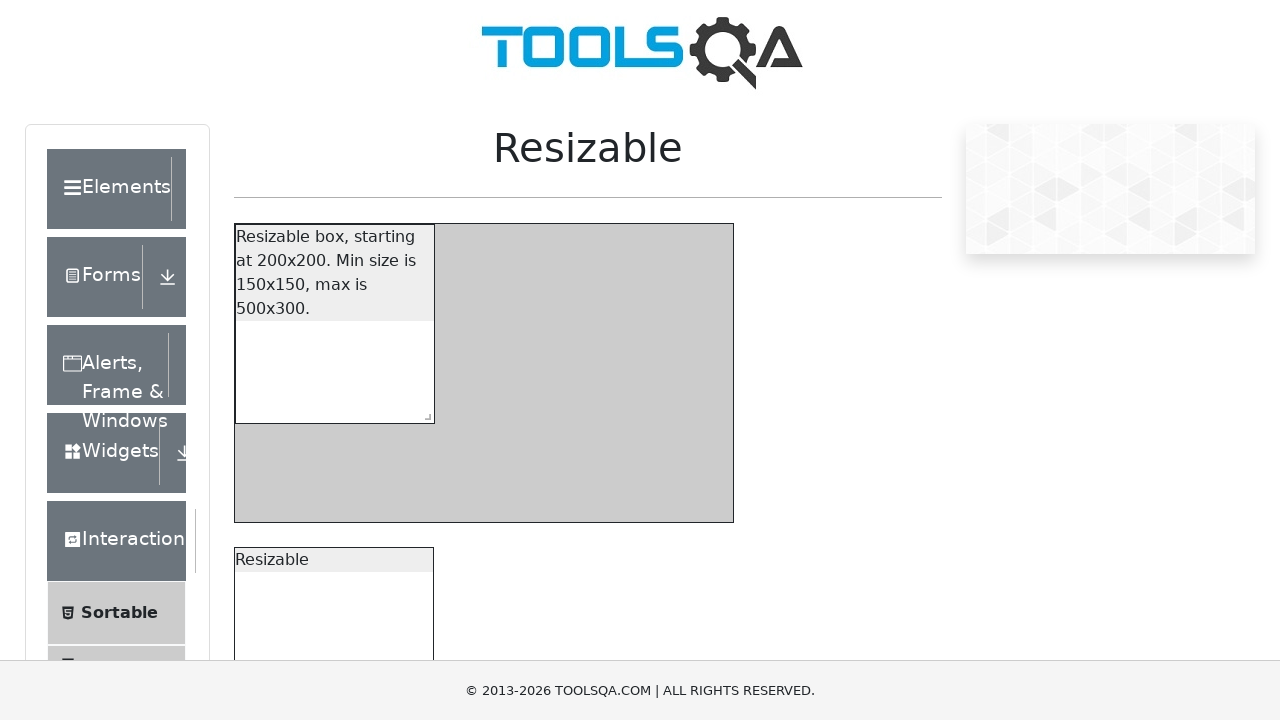

Pressed mouse button down on resize handle at (424, 413)
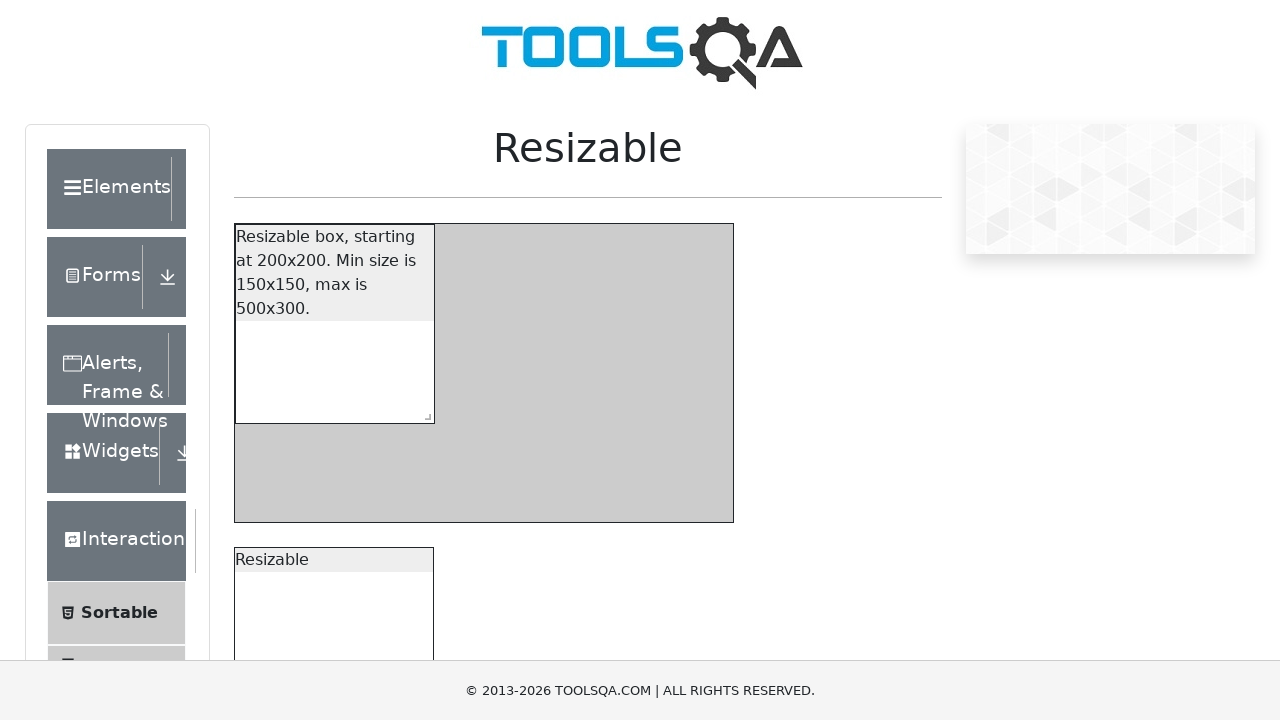

Dragged resize handle 100 pixels right and 100 pixels down at (514, 503)
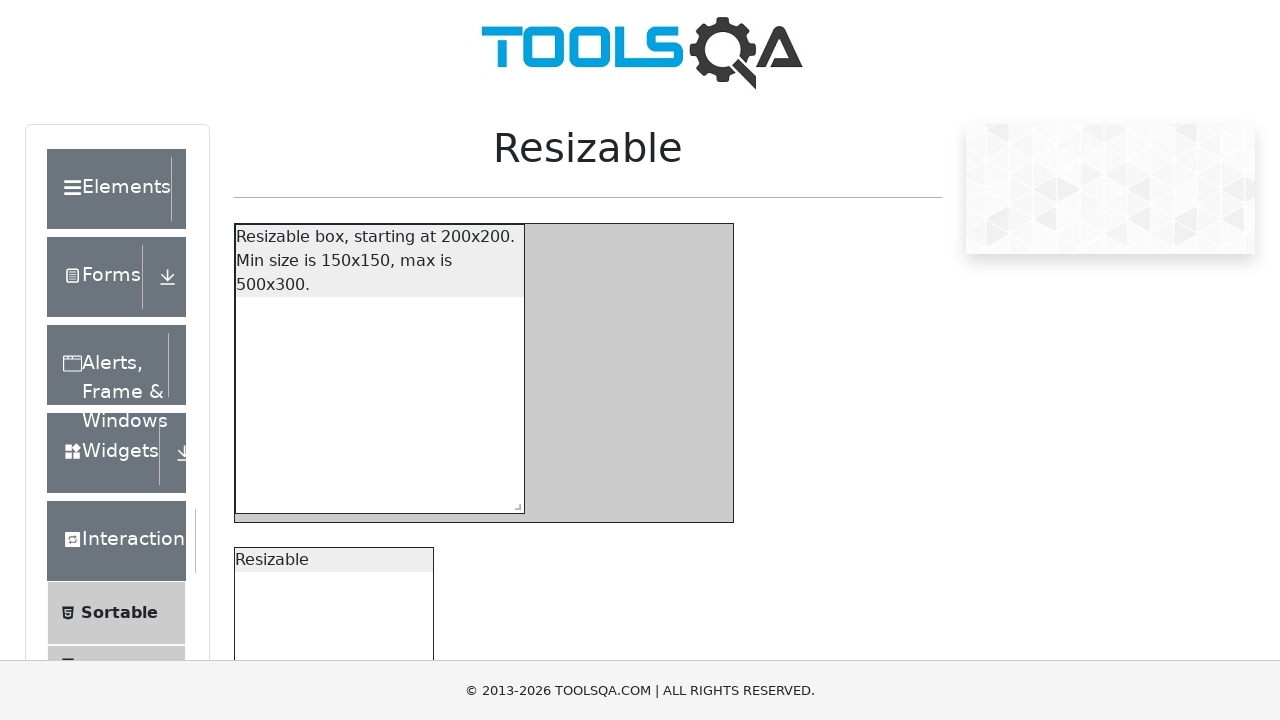

Released mouse button to complete resize operation at (514, 503)
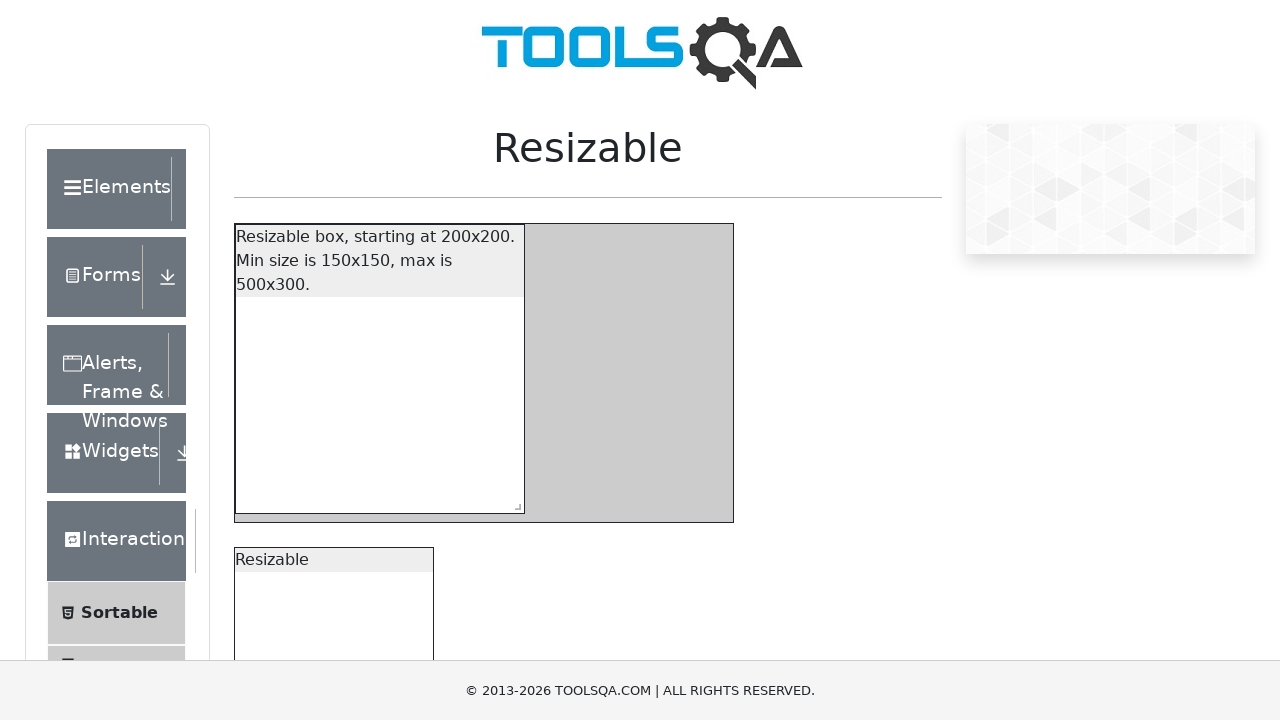

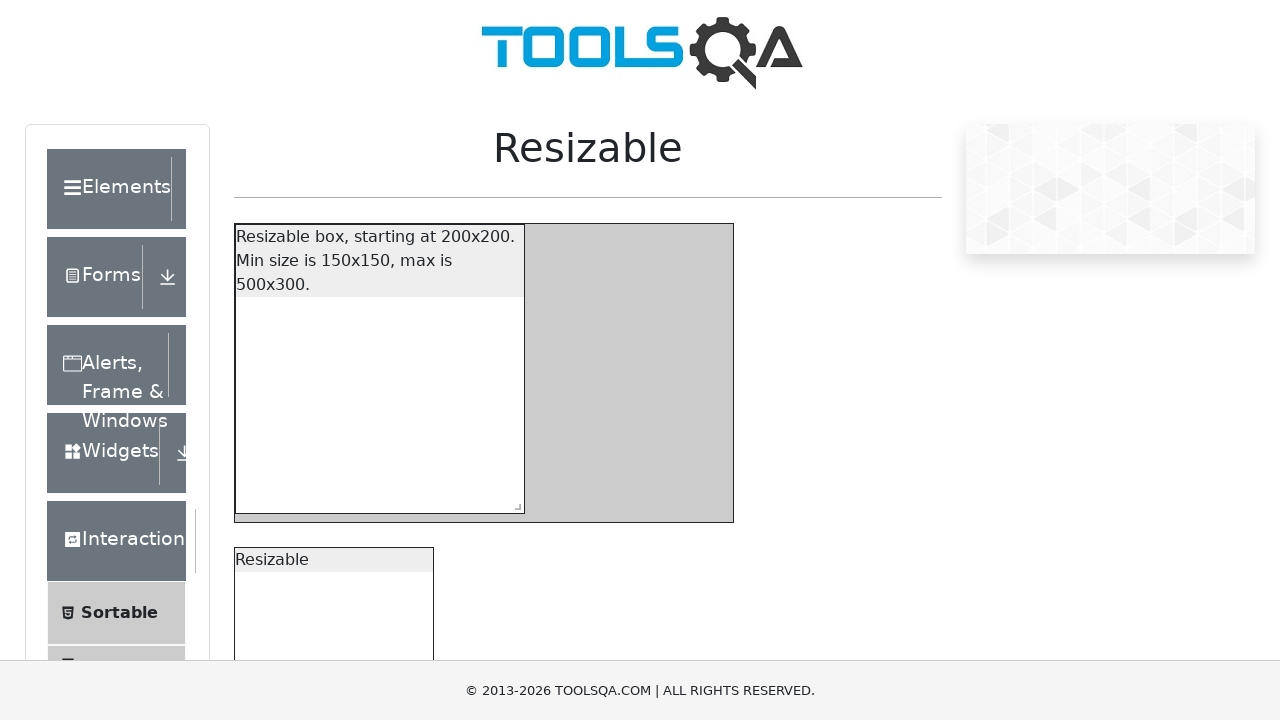